Tests multiple browser windows functionality by clicking a link that opens a new window, switching to the new window, and verifying the title changes from "Windows" to "New Window"

Starting URL: https://practice.cydeo.com/windows

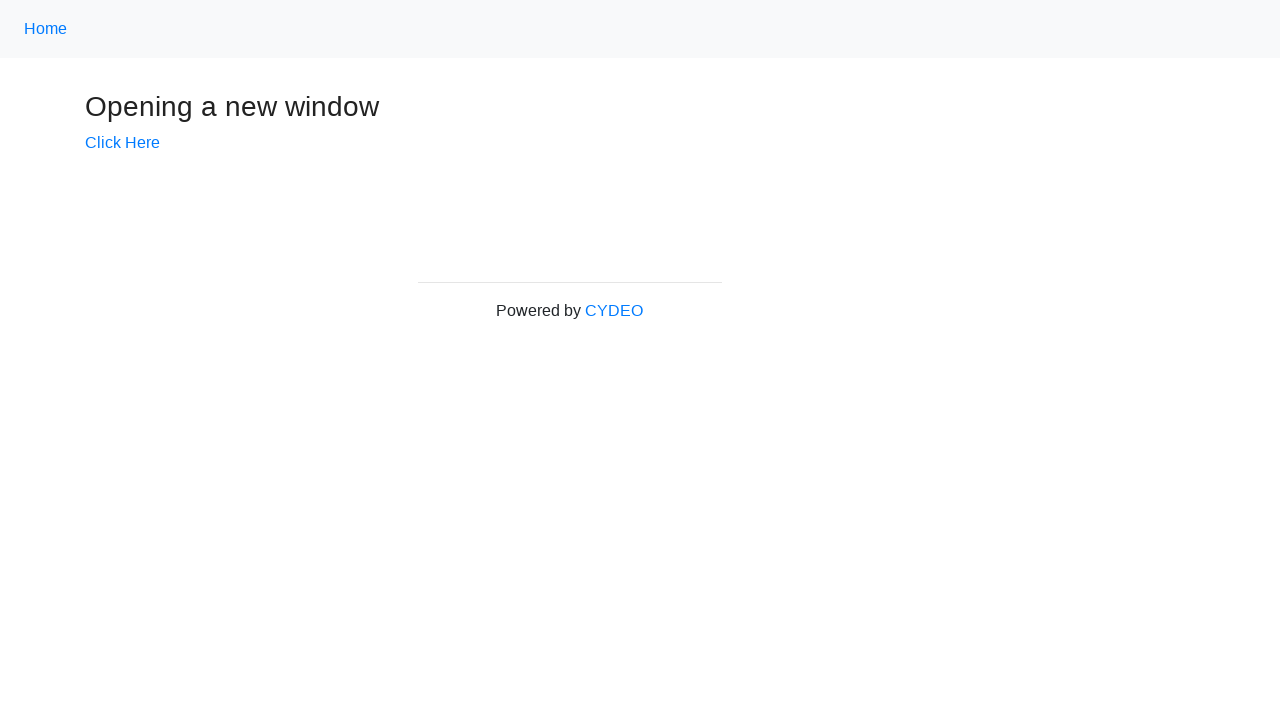

Verified initial page title is 'Windows'
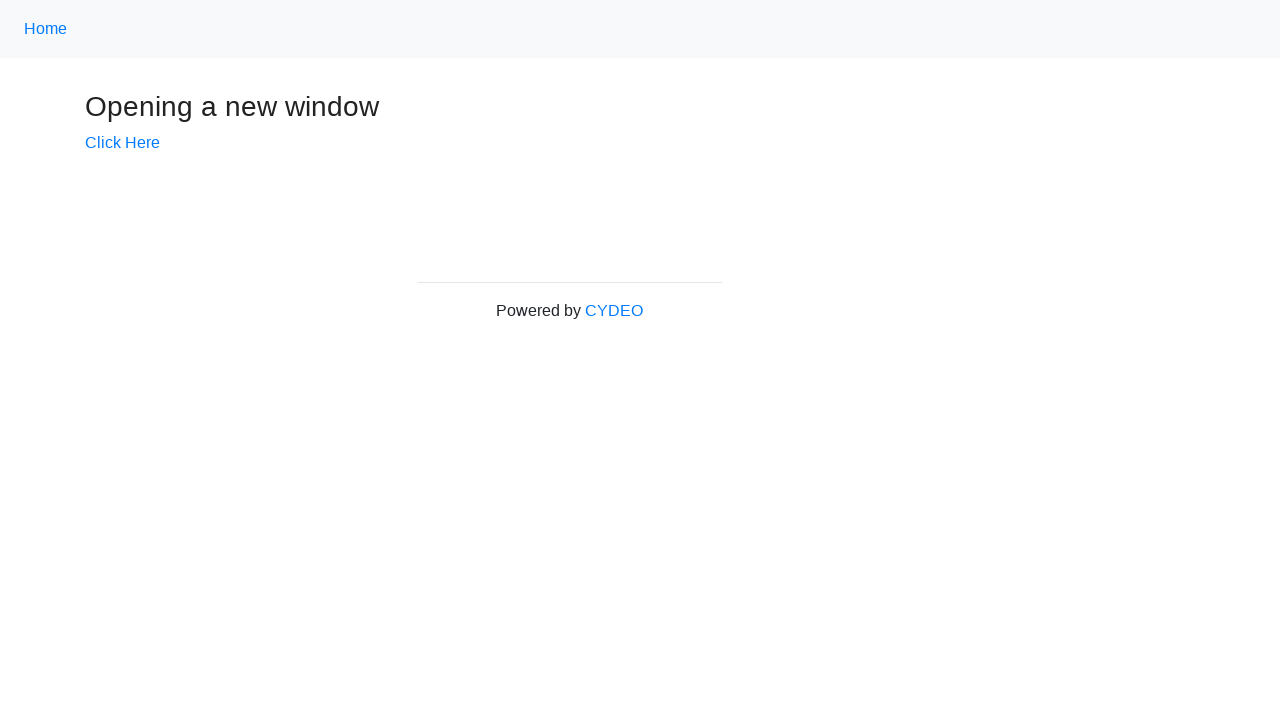

Stored main page reference
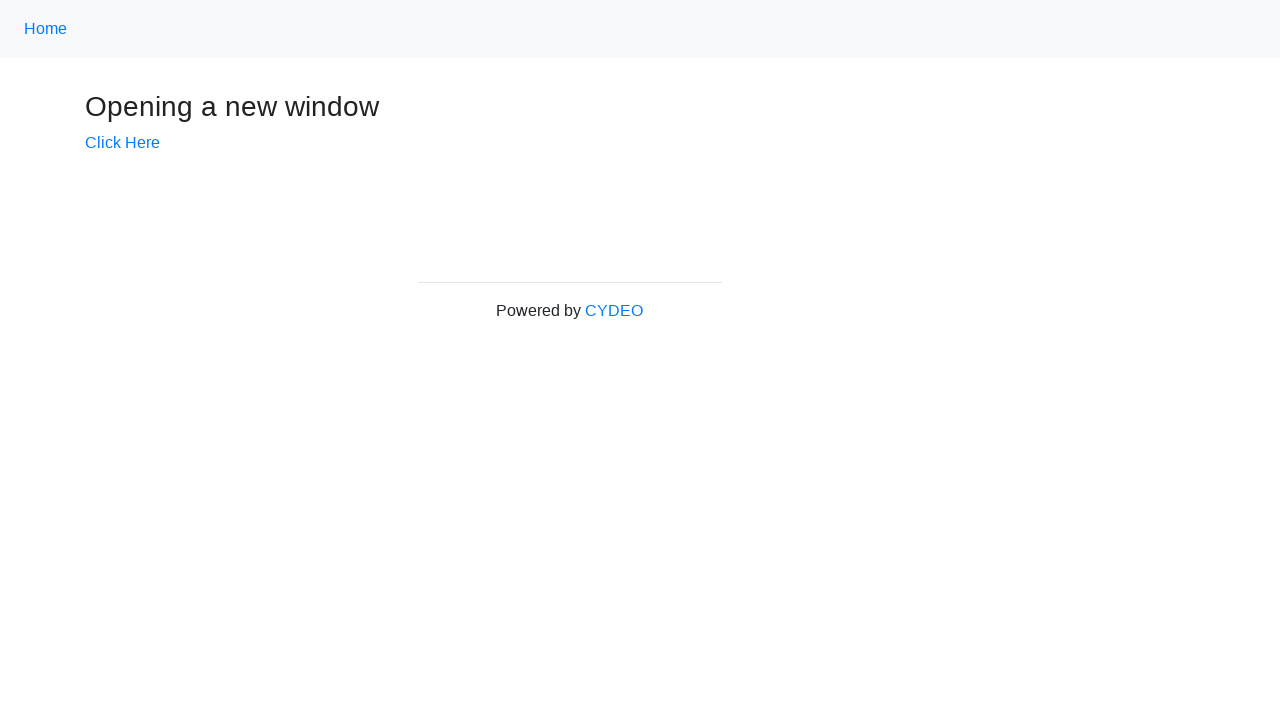

Clicked 'Click Here' link to open new window at (122, 143) on text=Click Here
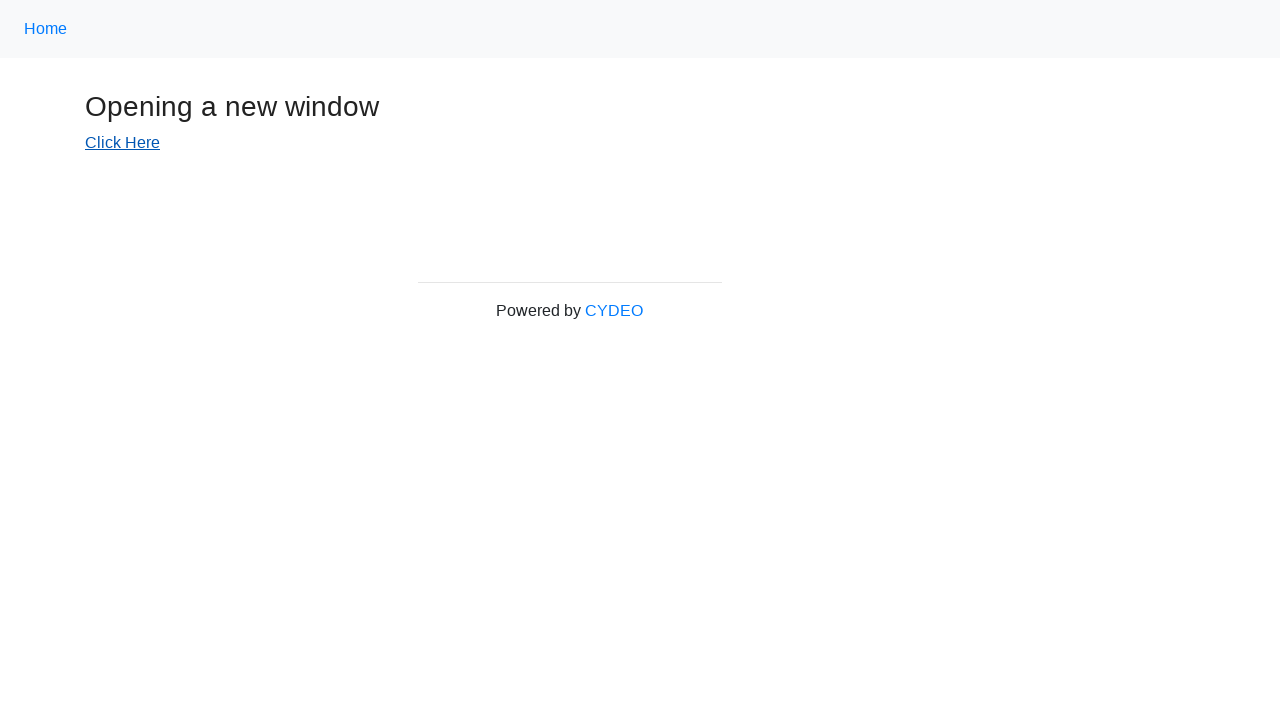

Captured new window page object
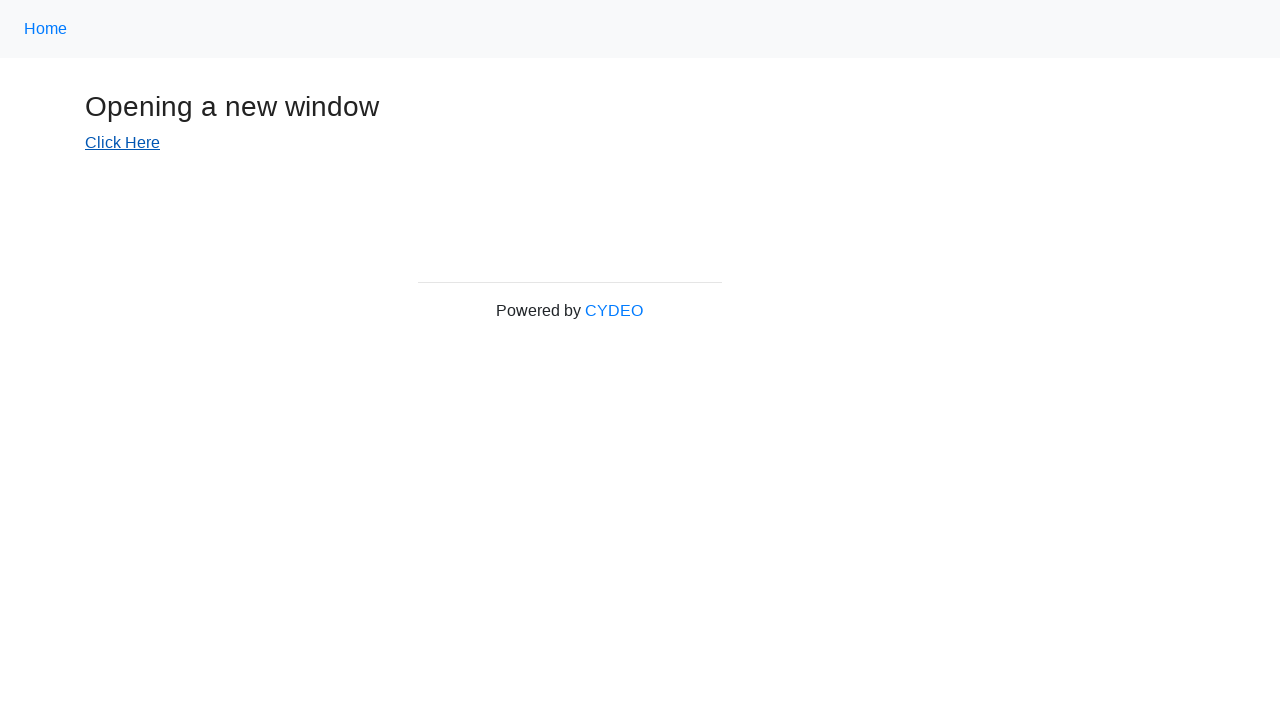

Waited for new window to fully load
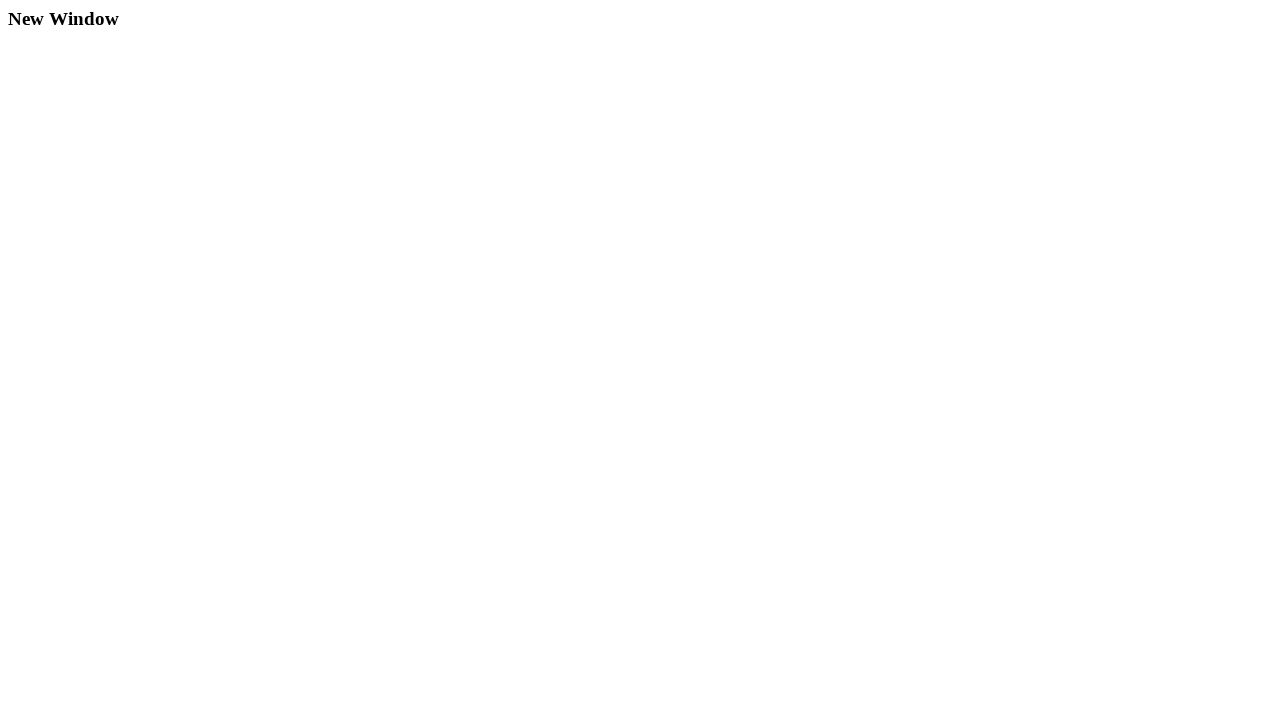

Verified new window title is 'New Window'
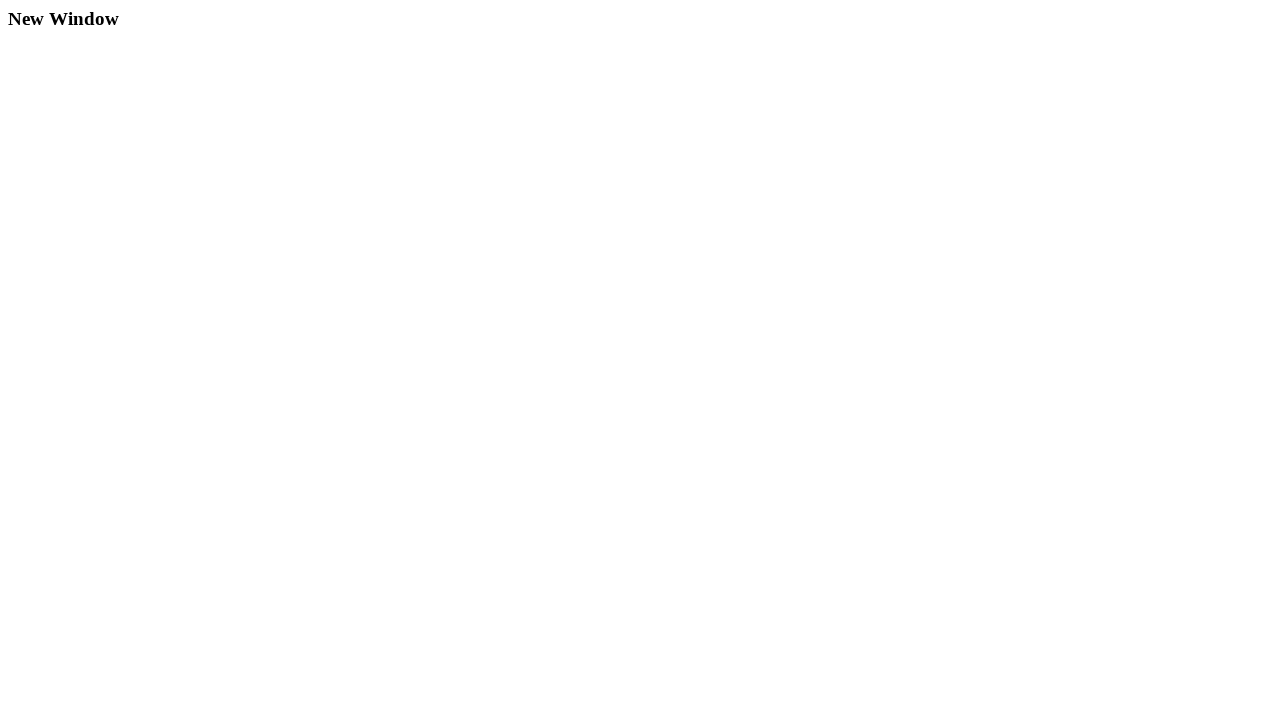

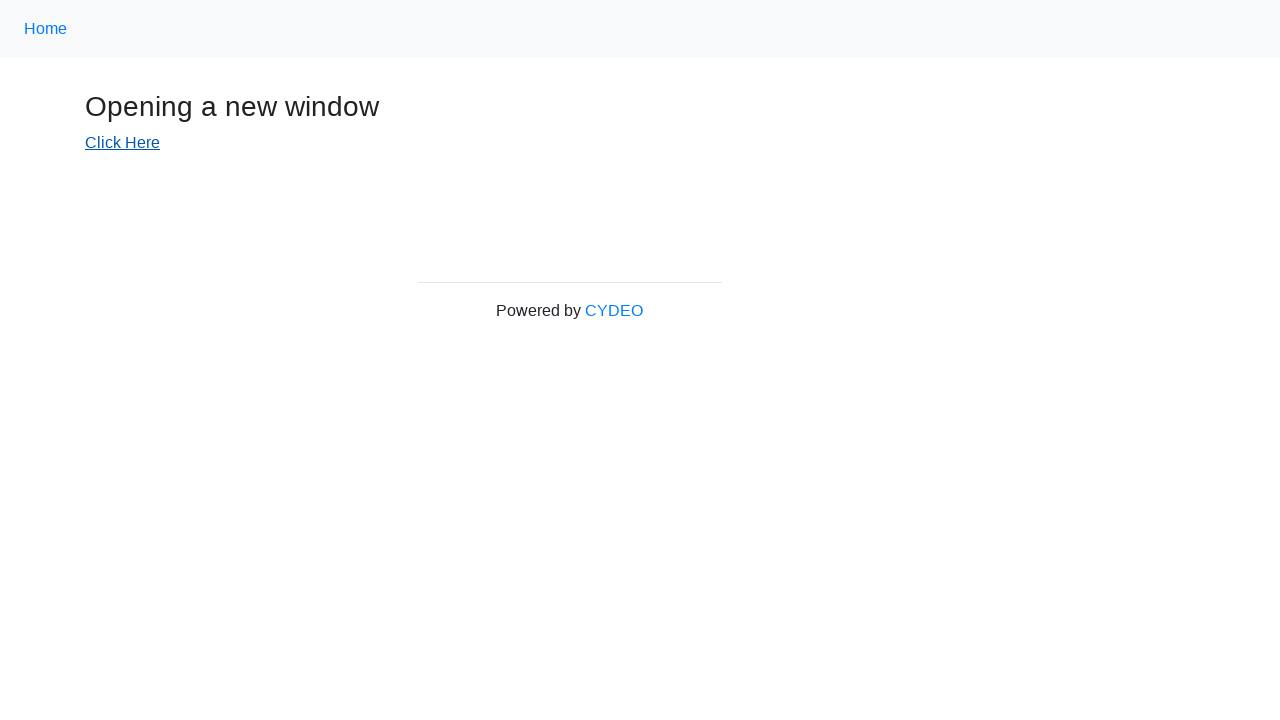